Navigates to the-internet.herokuapp.com homepage and clicks on the third link in the content list (likely "Broken Images" based on the site structure)

Starting URL: https://the-internet.herokuapp.com/

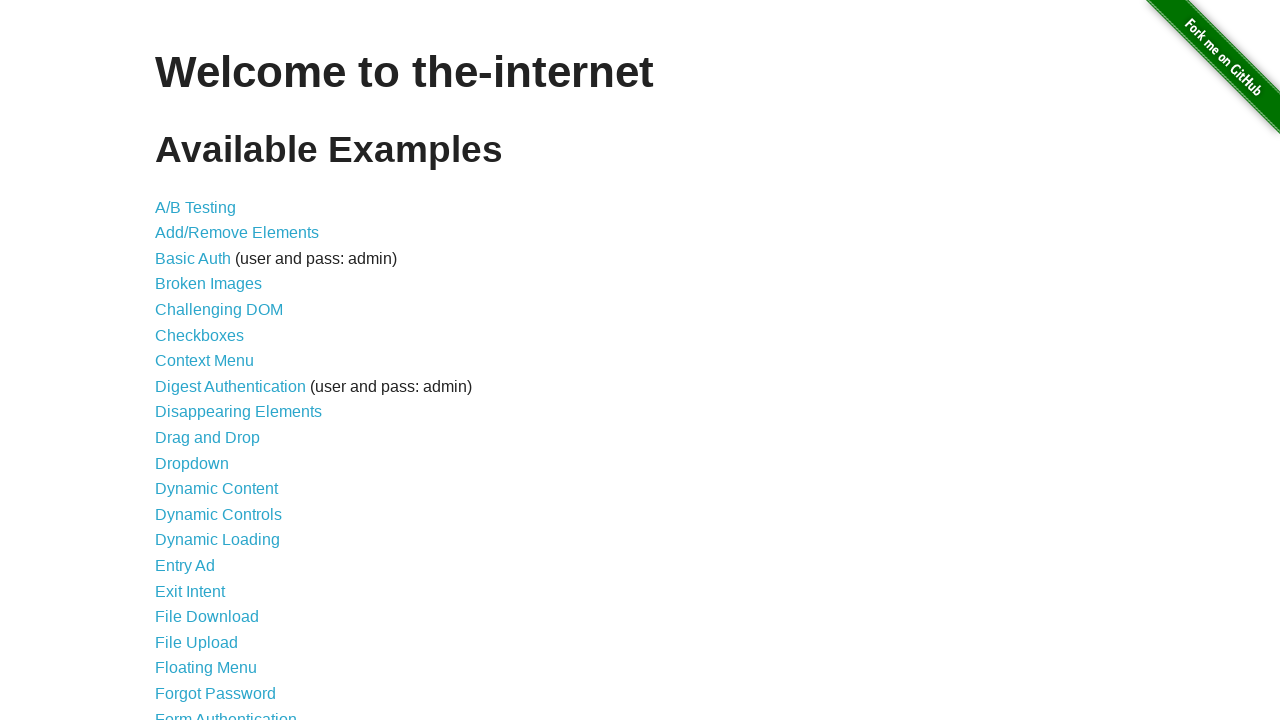

Clicked the third link in the content list at (193, 258) on xpath=//*[@id='content']/ul/li[3]/a
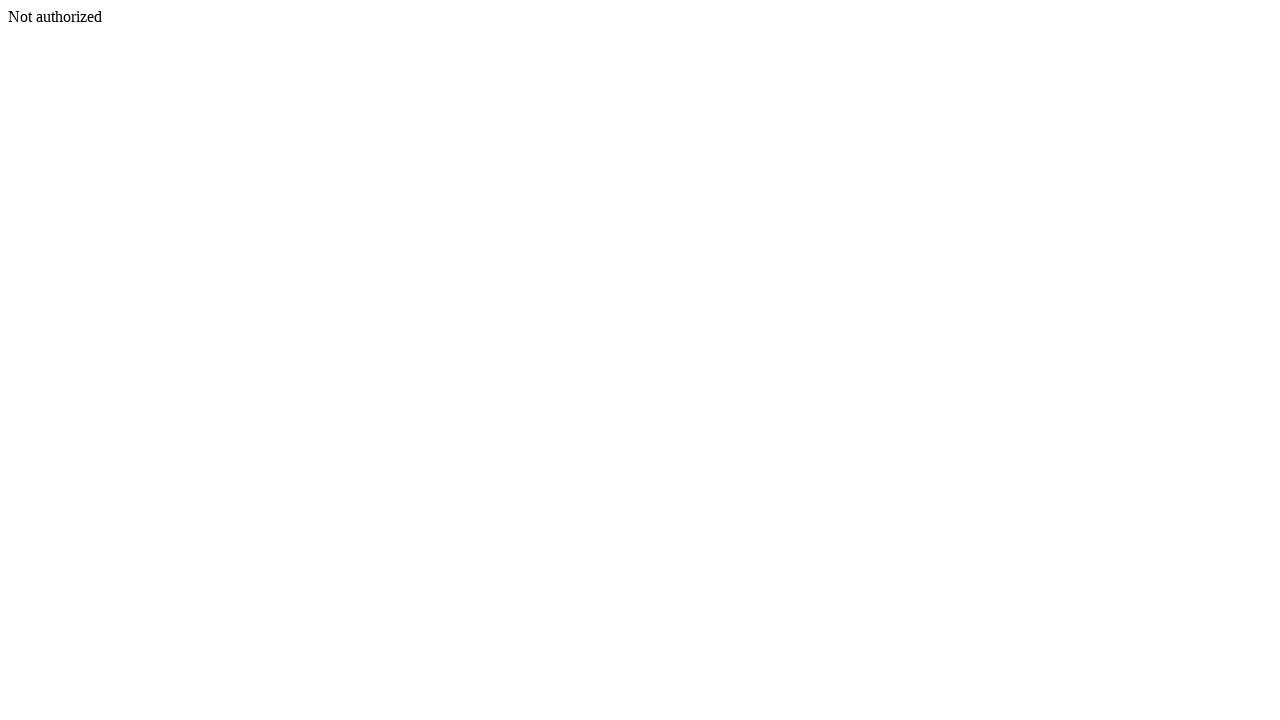

Waited for page to load after clicking the link
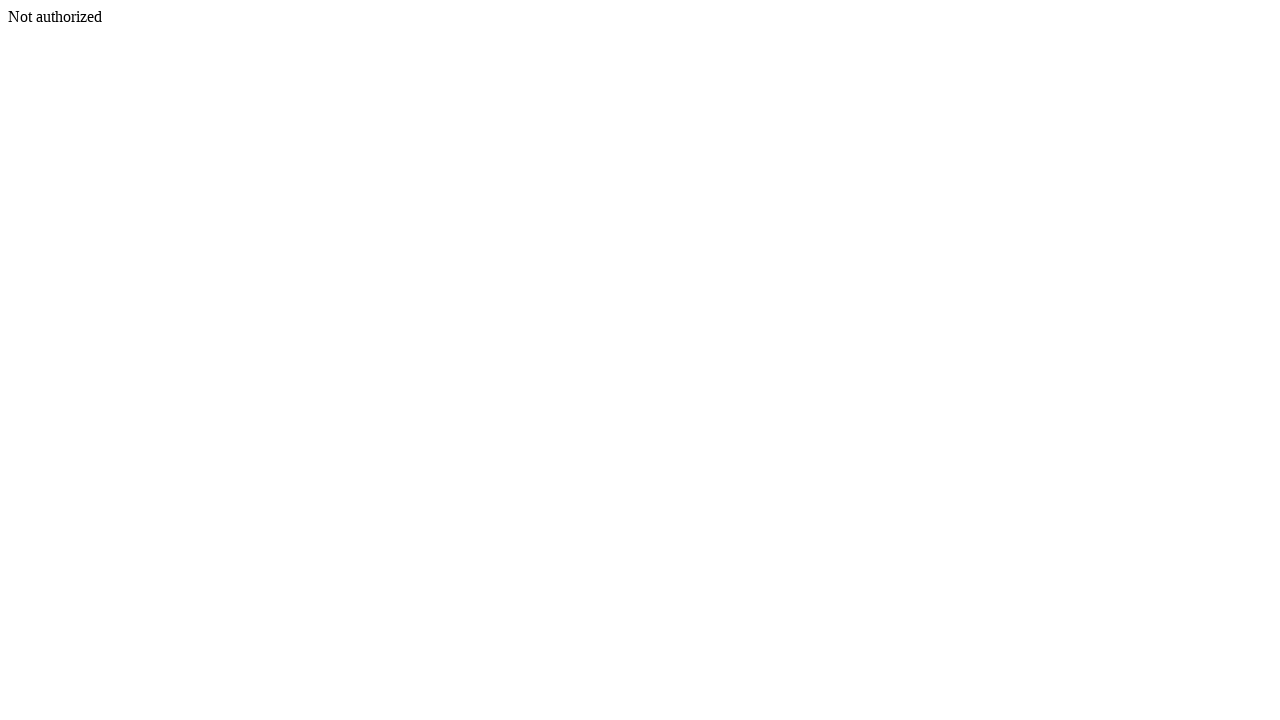

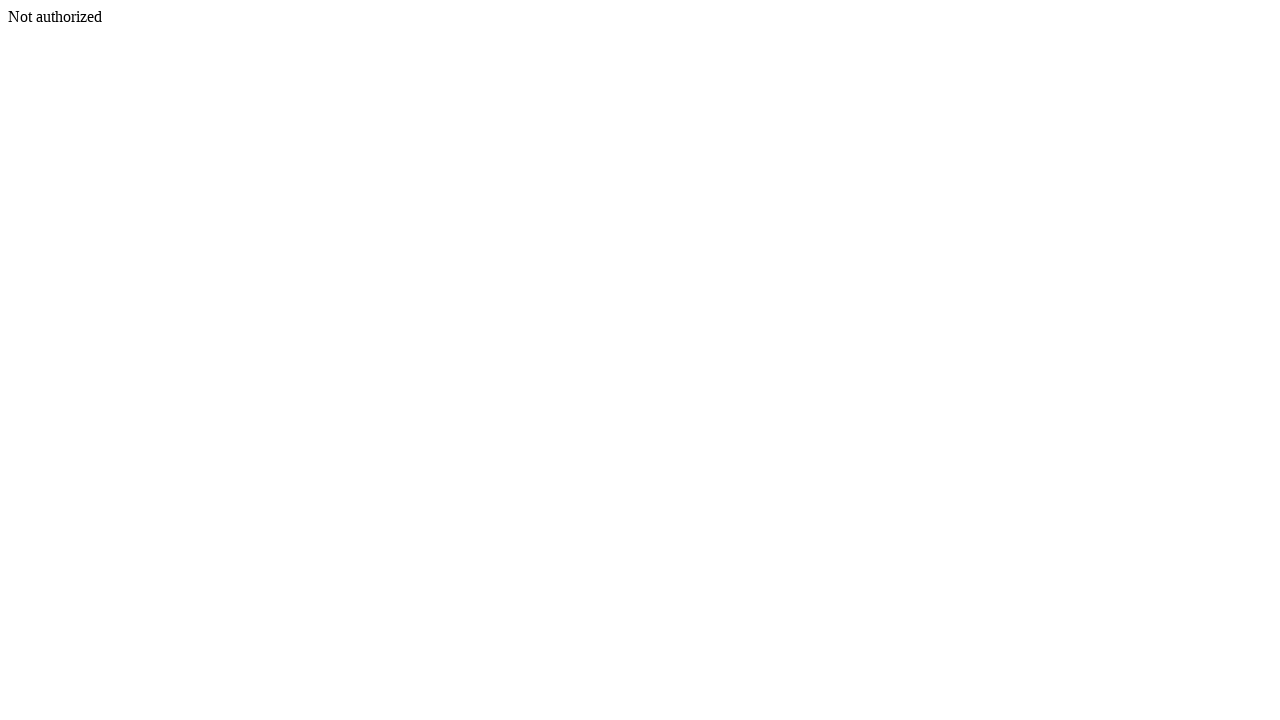